Tests opening a new browser window by clicking a link, switching to the new window, verifying an element exists, closing the new window, and switching back to the original window

Starting URL: http://www.testdiary.com/training/selenium/selenium-test-page/

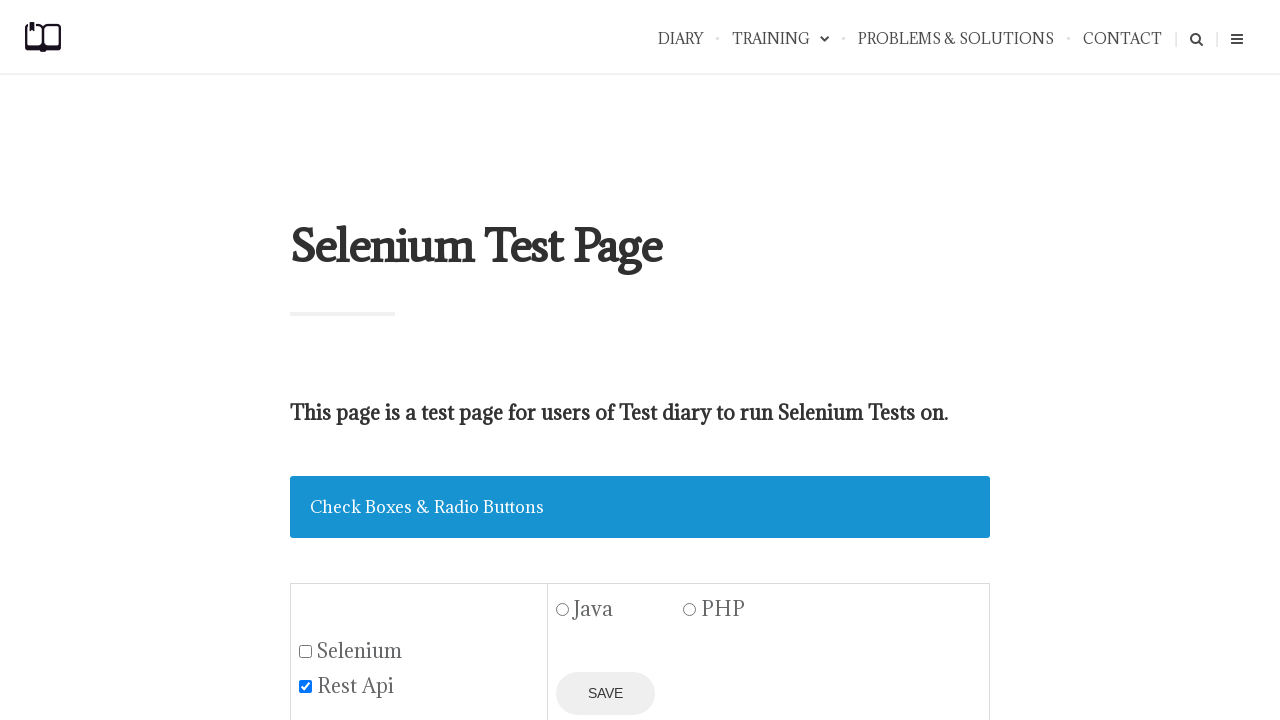

Waited for 'Open page in a new window' link to be visible
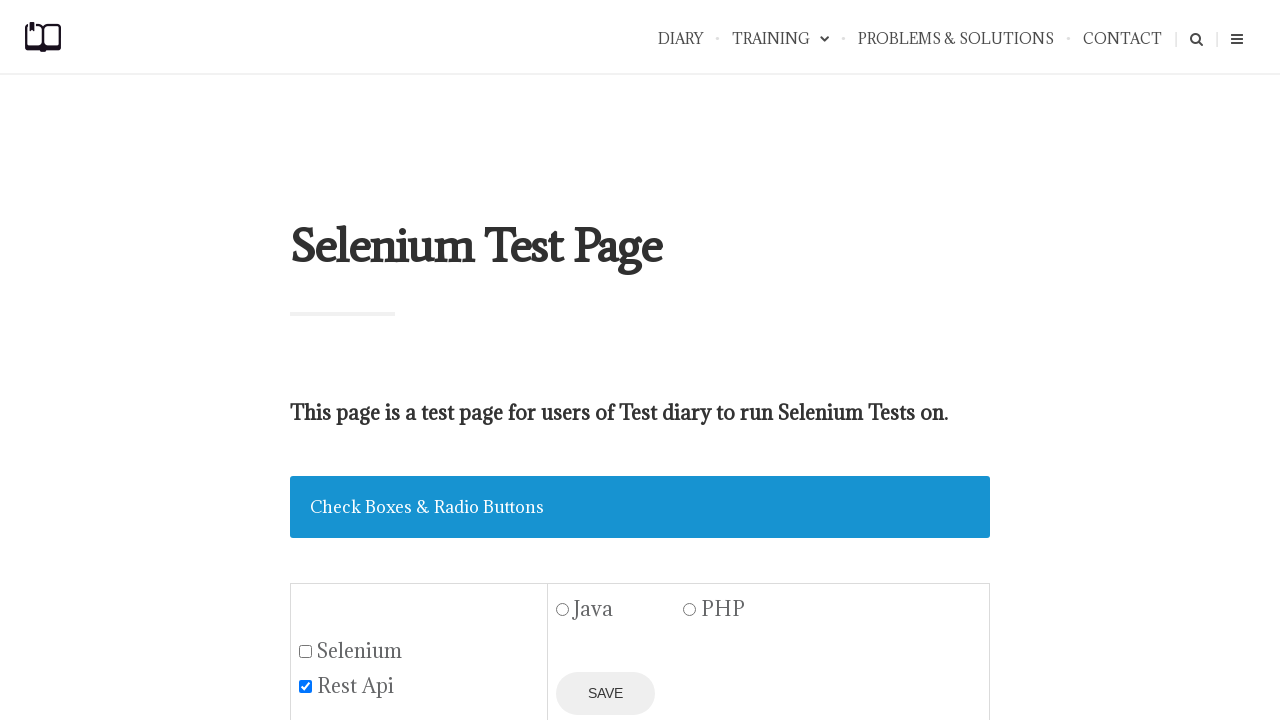

Clicked 'Open page in a new window' link to open new browser window at (420, 360) on text=Open page in a new window
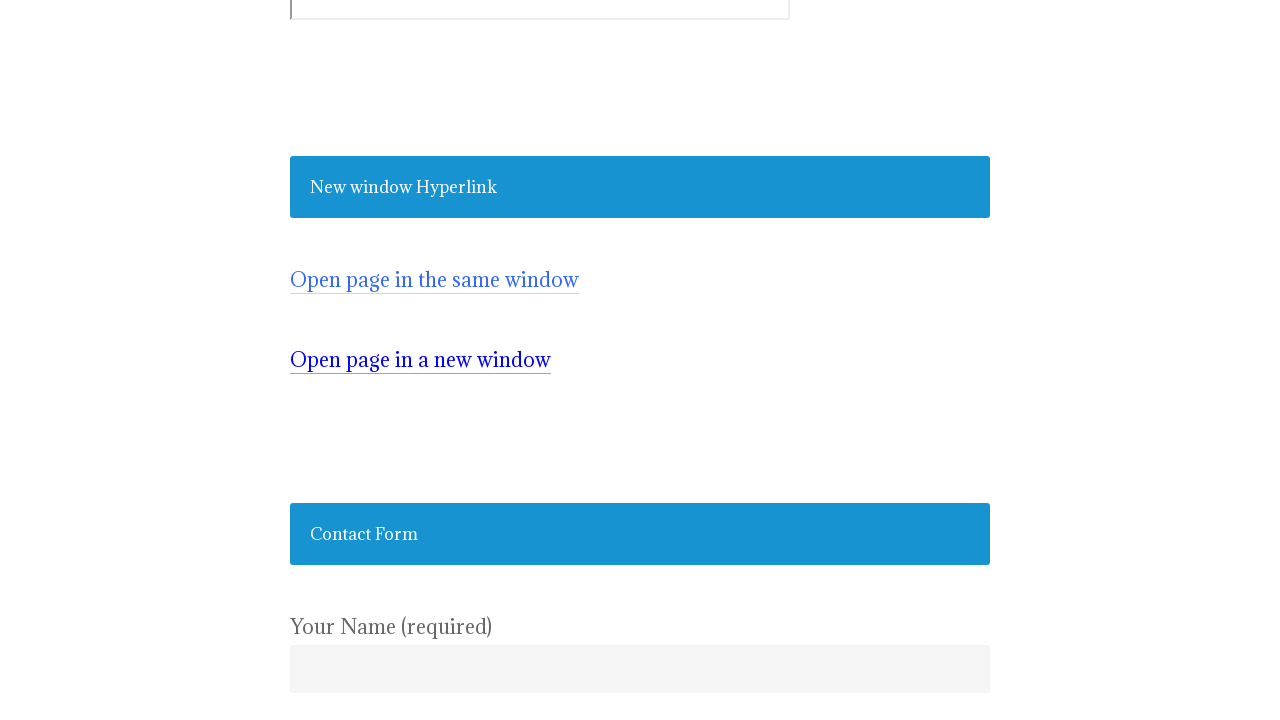

Obtained reference to the newly opened browser window
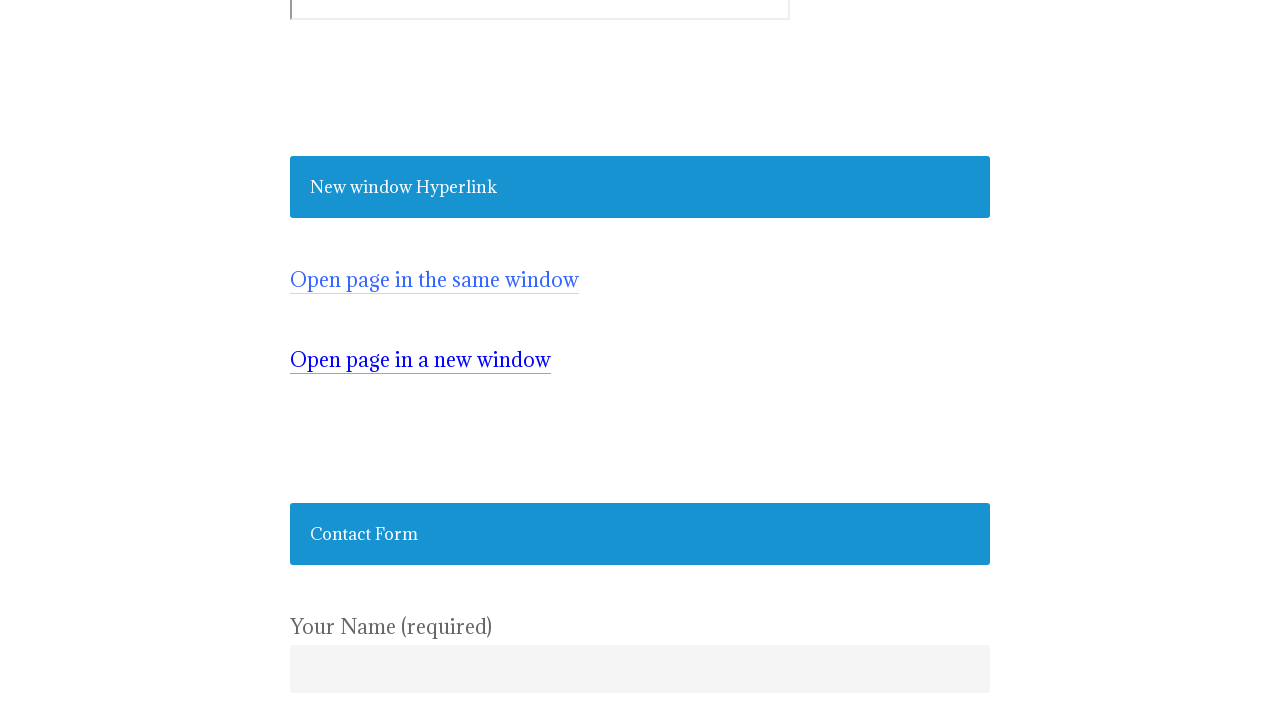

Verified #testpagelink element exists in the new window
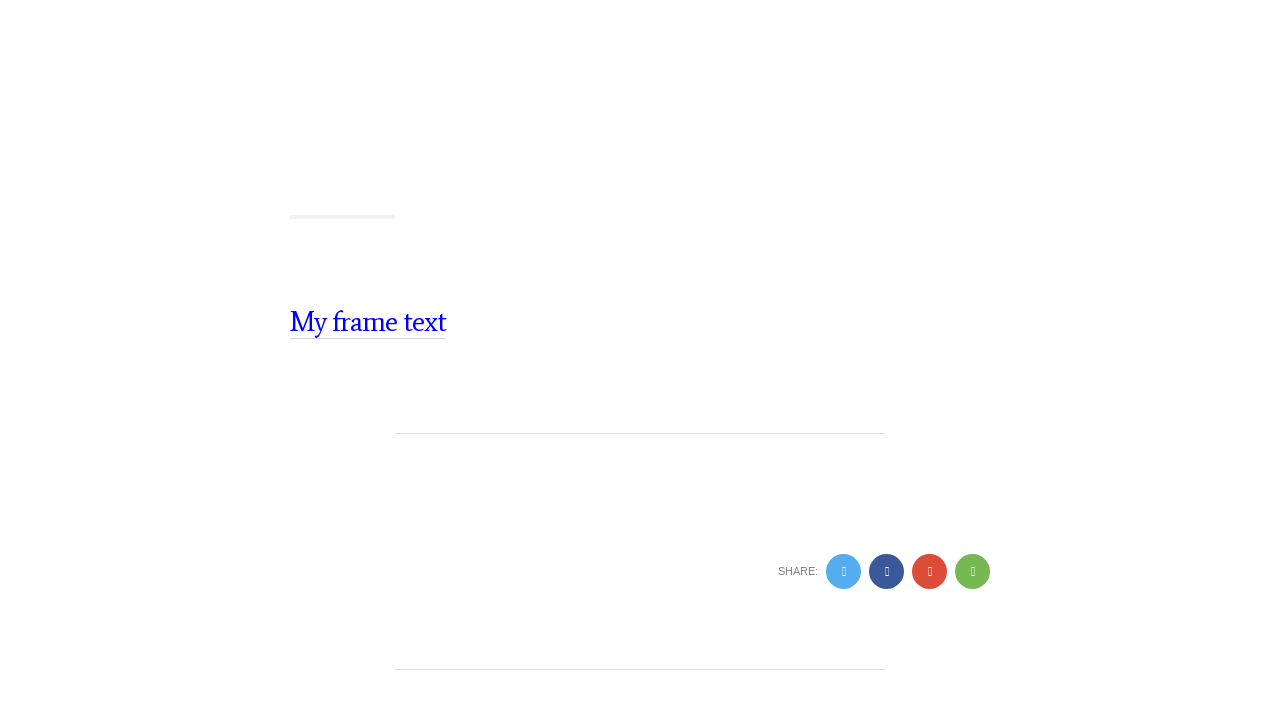

Closed the new browser window
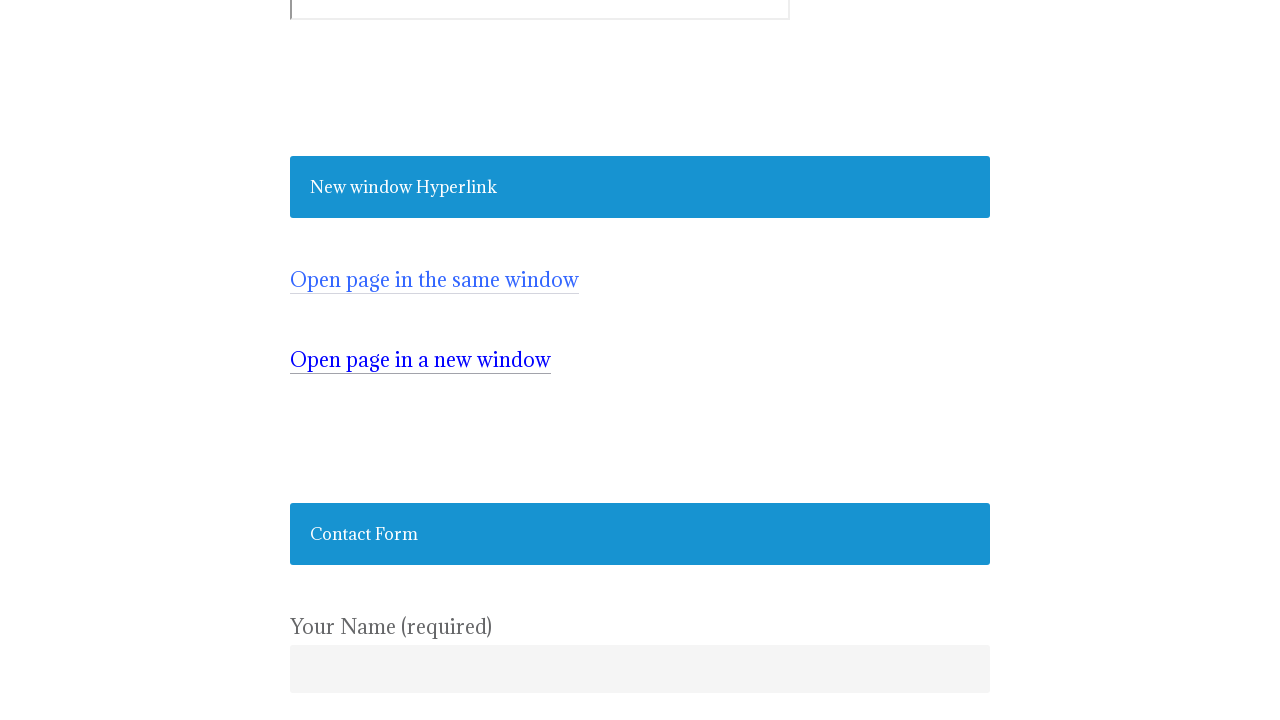

Verified return to original page with 'Open page in a new window' link still present
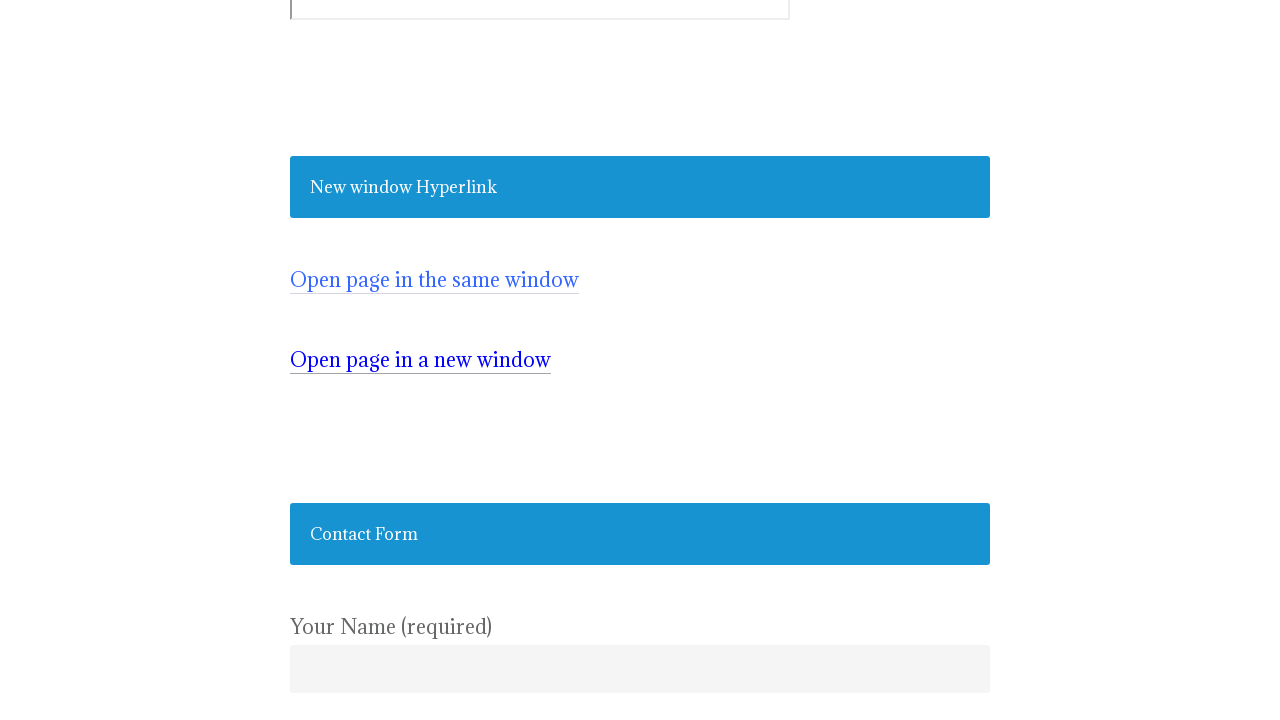

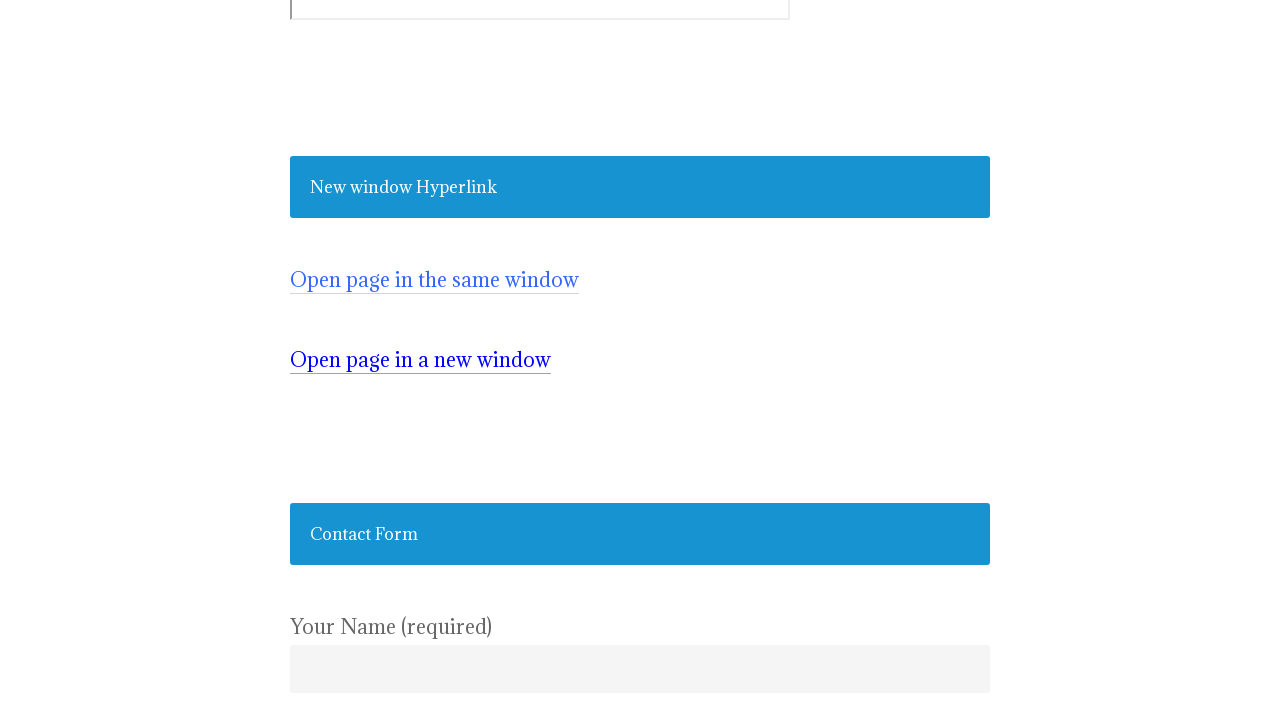